Tests file upload functionality by selecting a file, clicking the upload button, and verifying the success message is displayed.

Starting URL: https://the-internet.herokuapp.com/upload

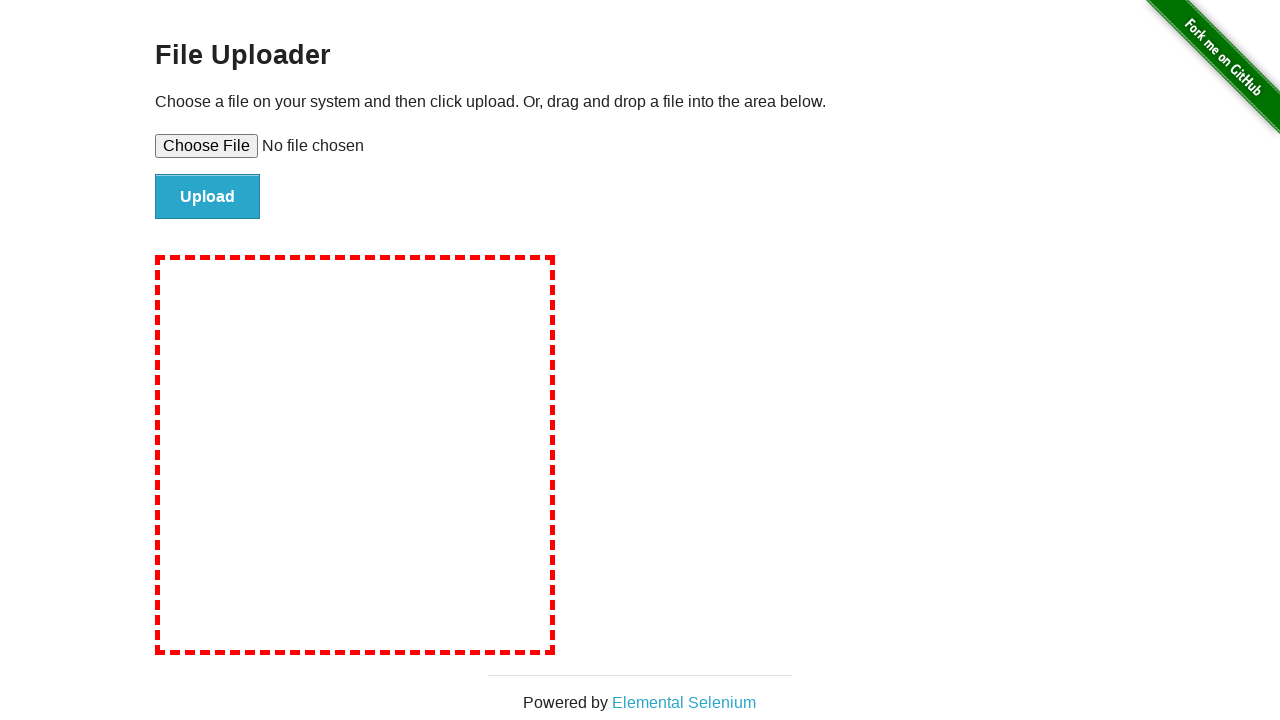

Created temporary test file for upload
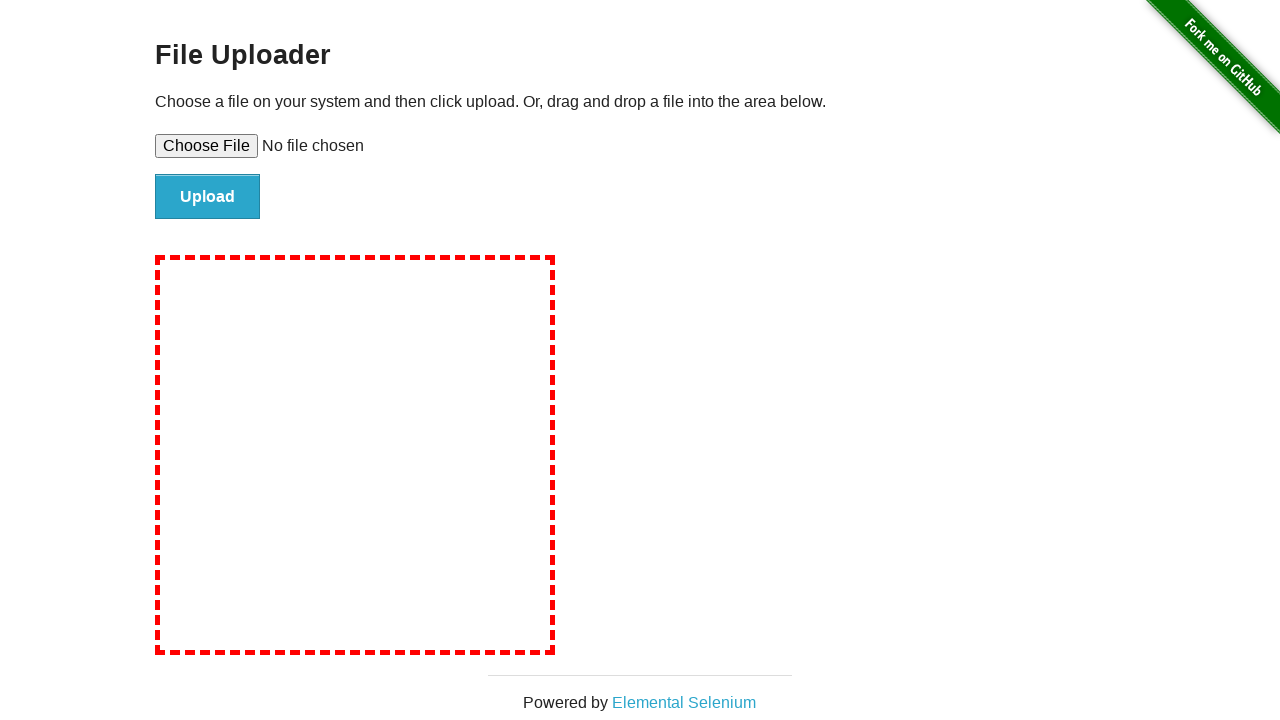

Selected file for upload using file input element
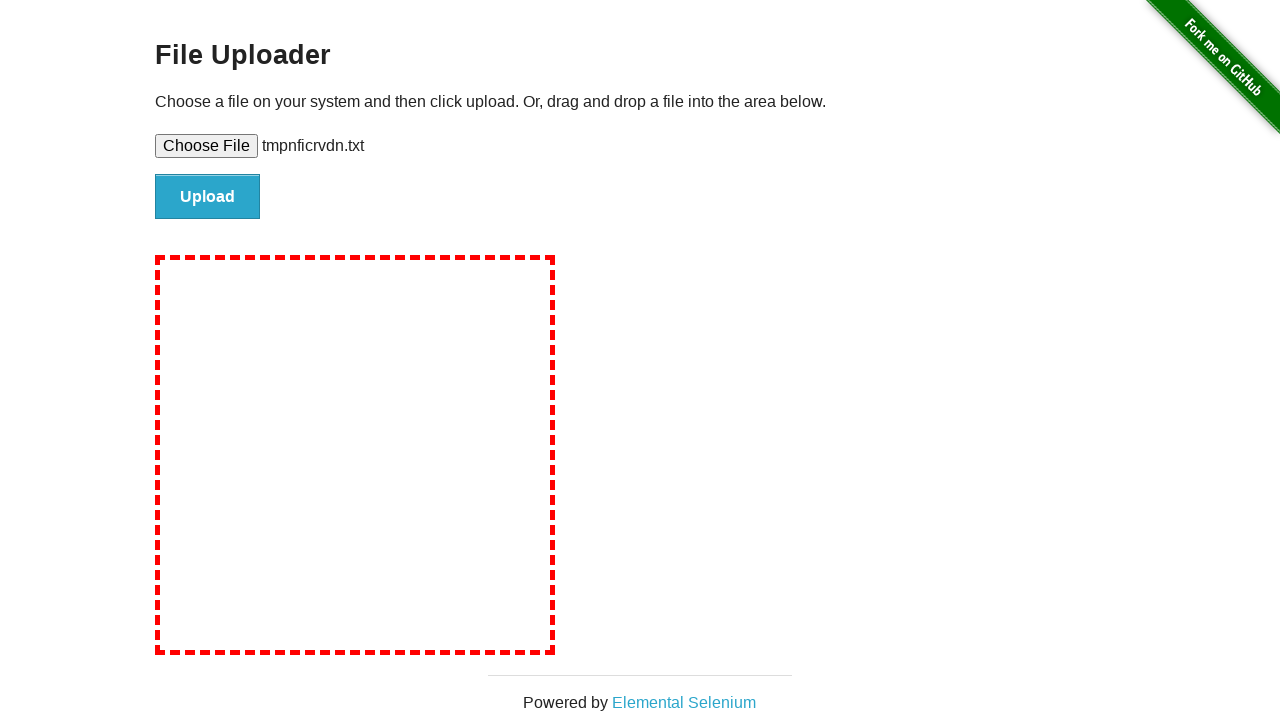

Clicked upload button to submit the file at (208, 197) on input#file-submit
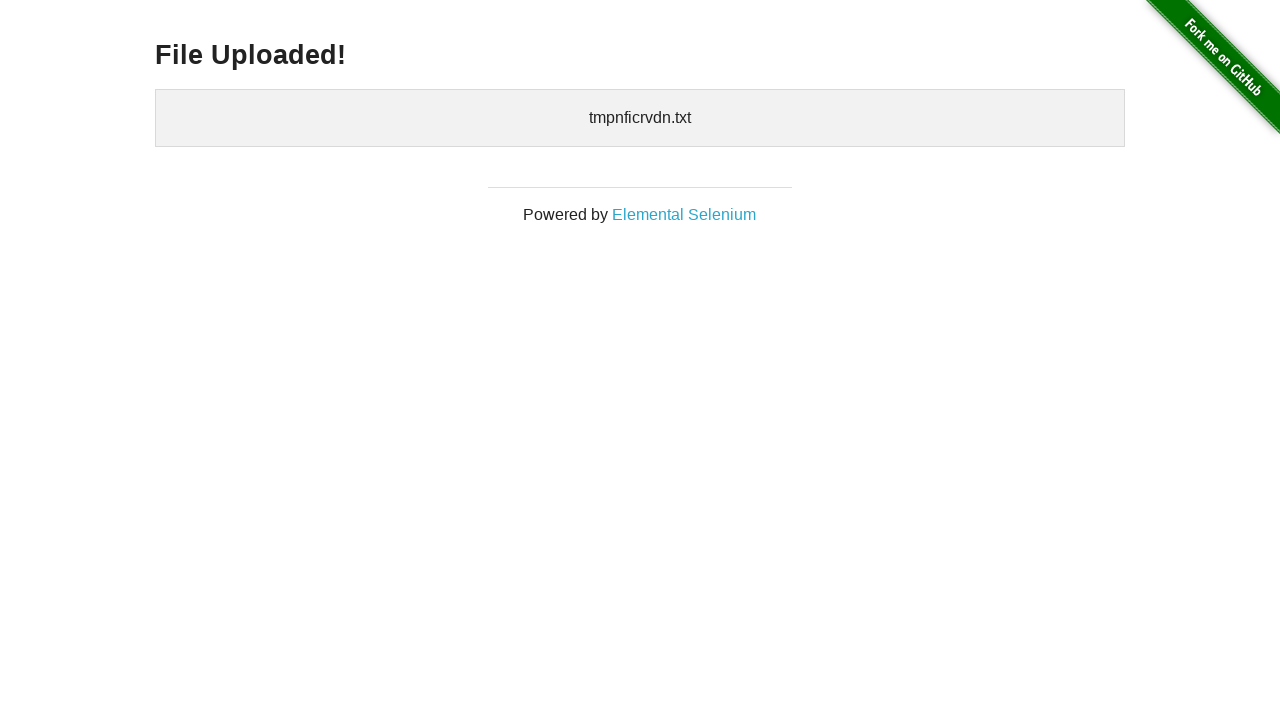

File upload success message appeared
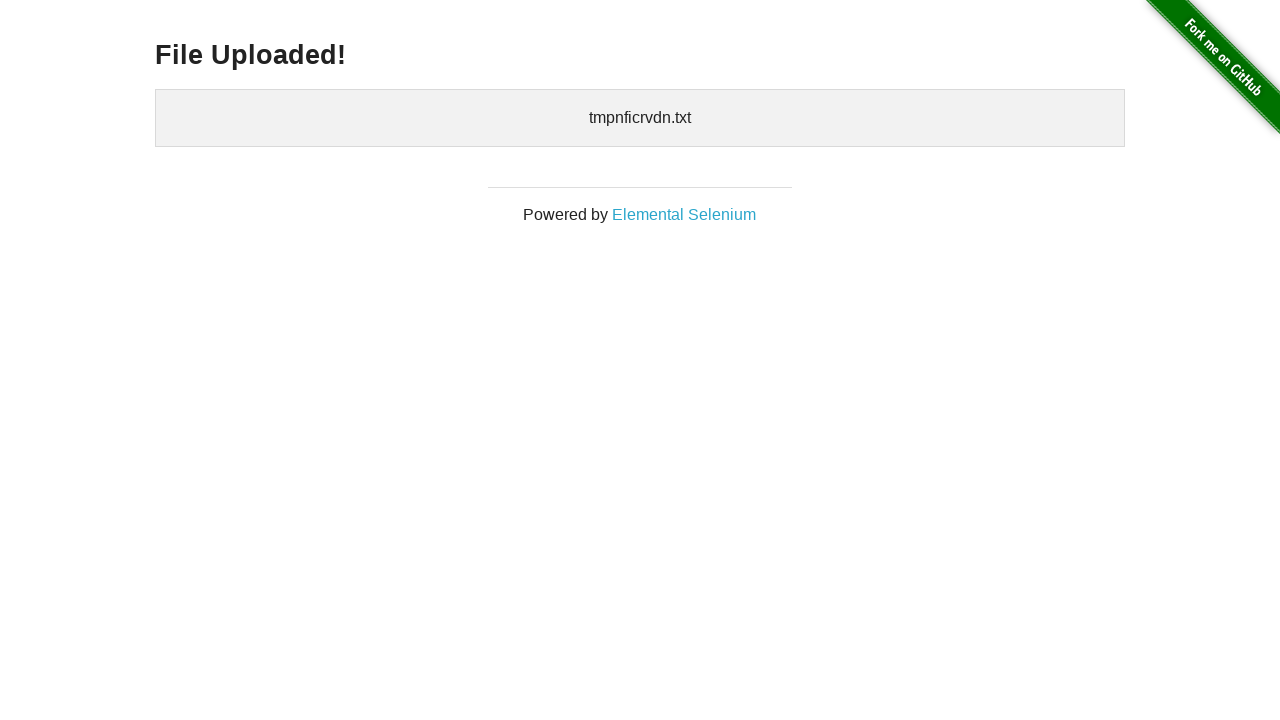

Cleaned up temporary test file
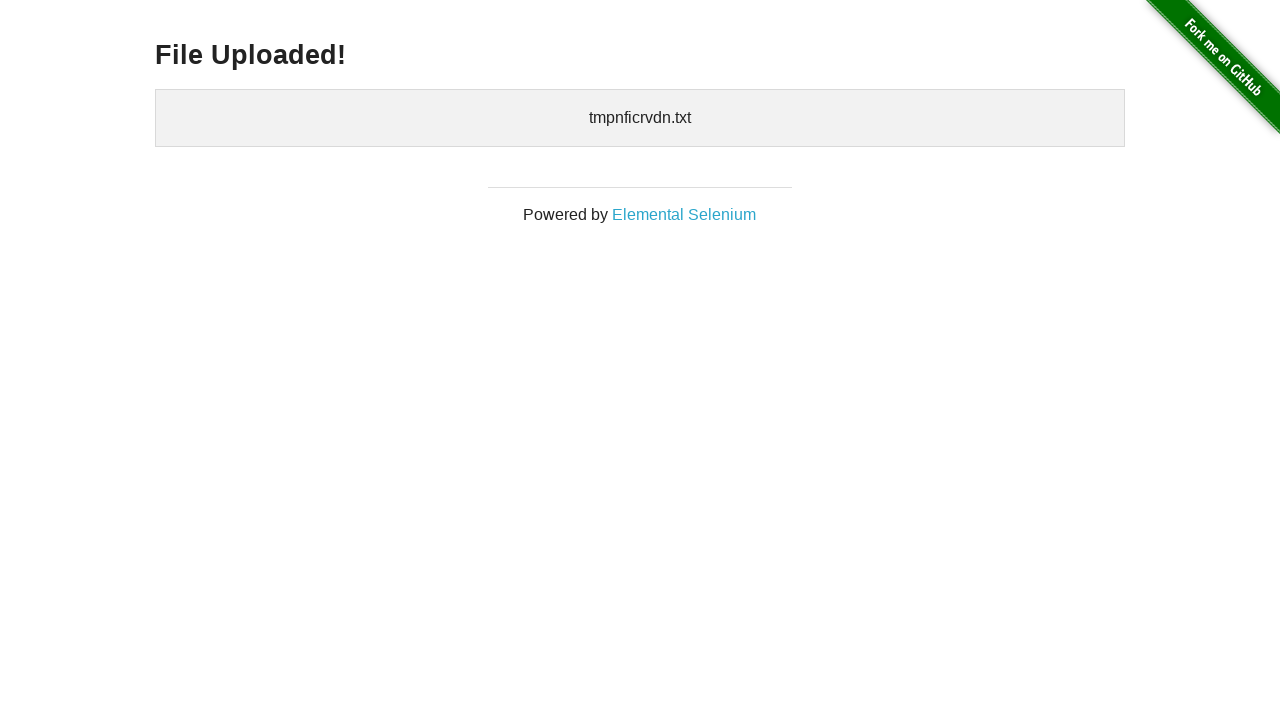

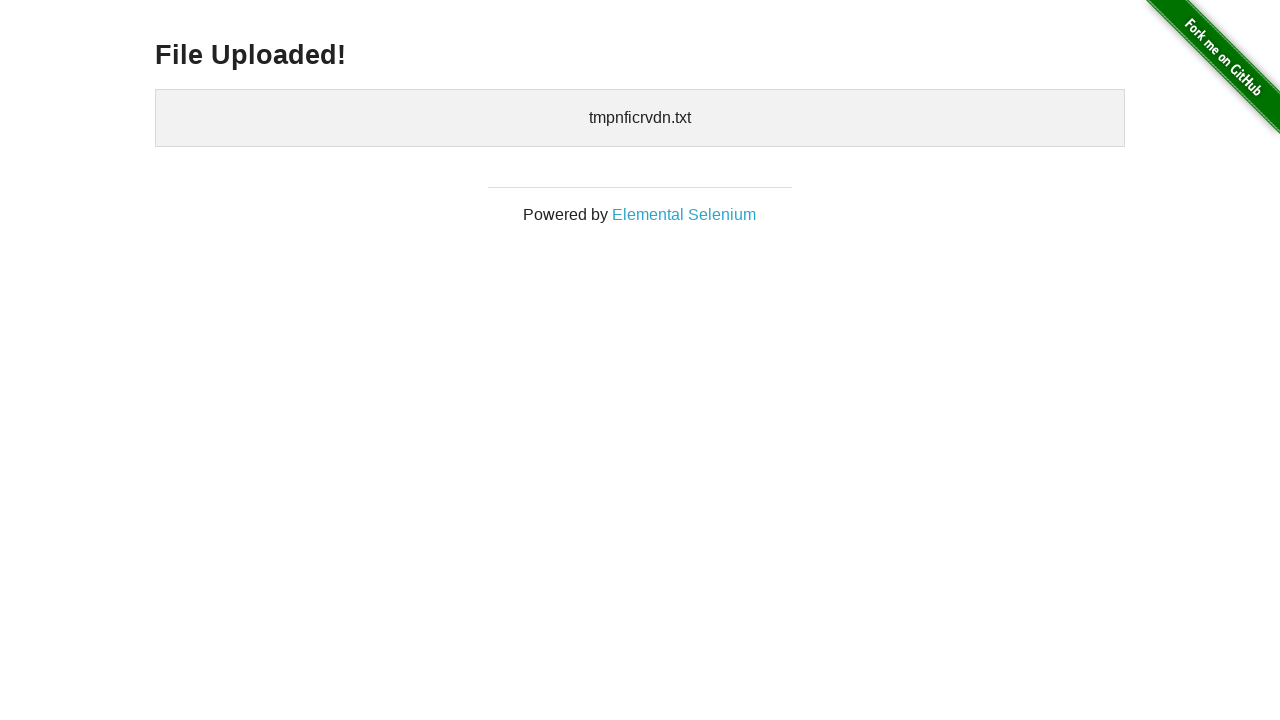